Navigates to Udemy website and verifies the page loads by checking the title is present

Starting URL: https://www.udemy.com

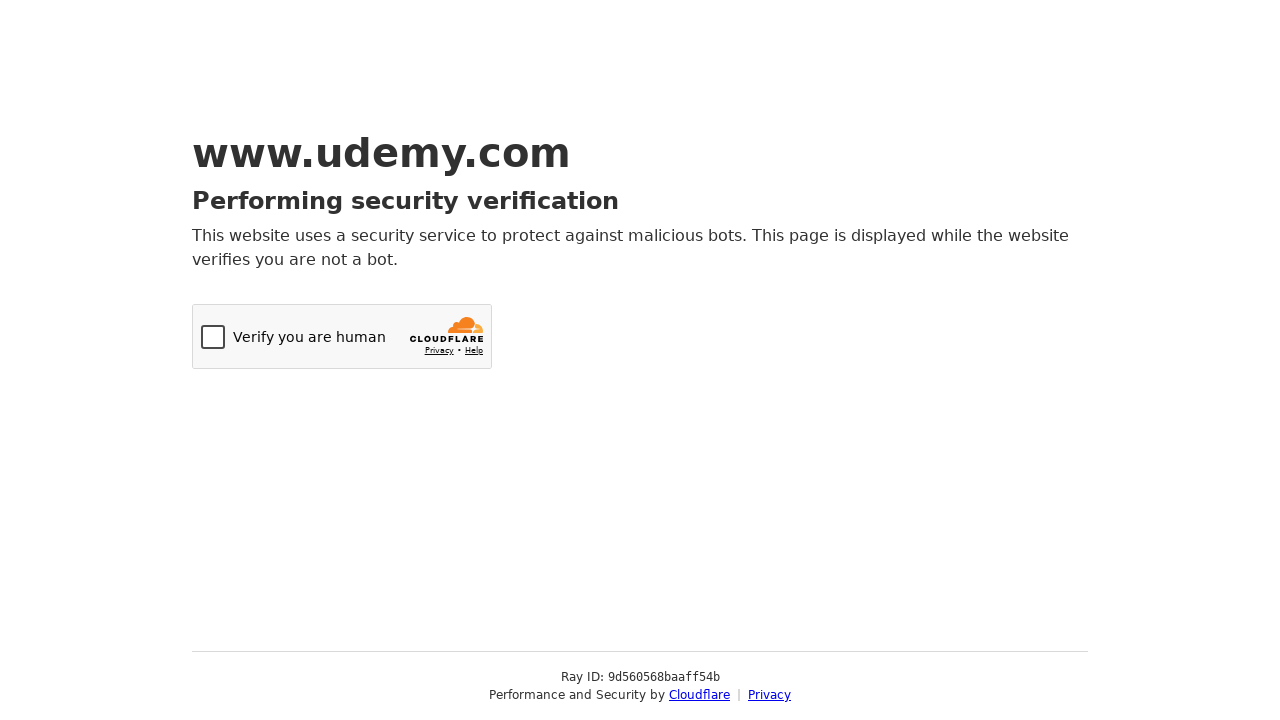

Navigated to Udemy website
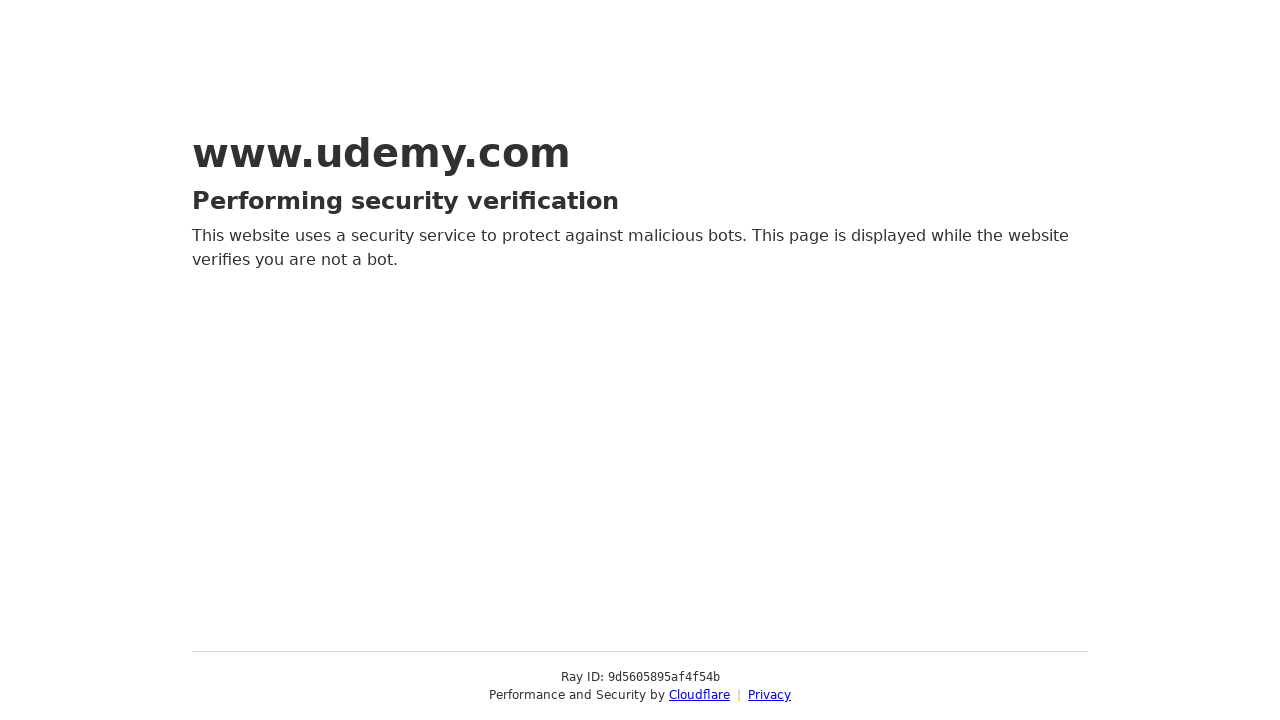

Page DOM content fully loaded
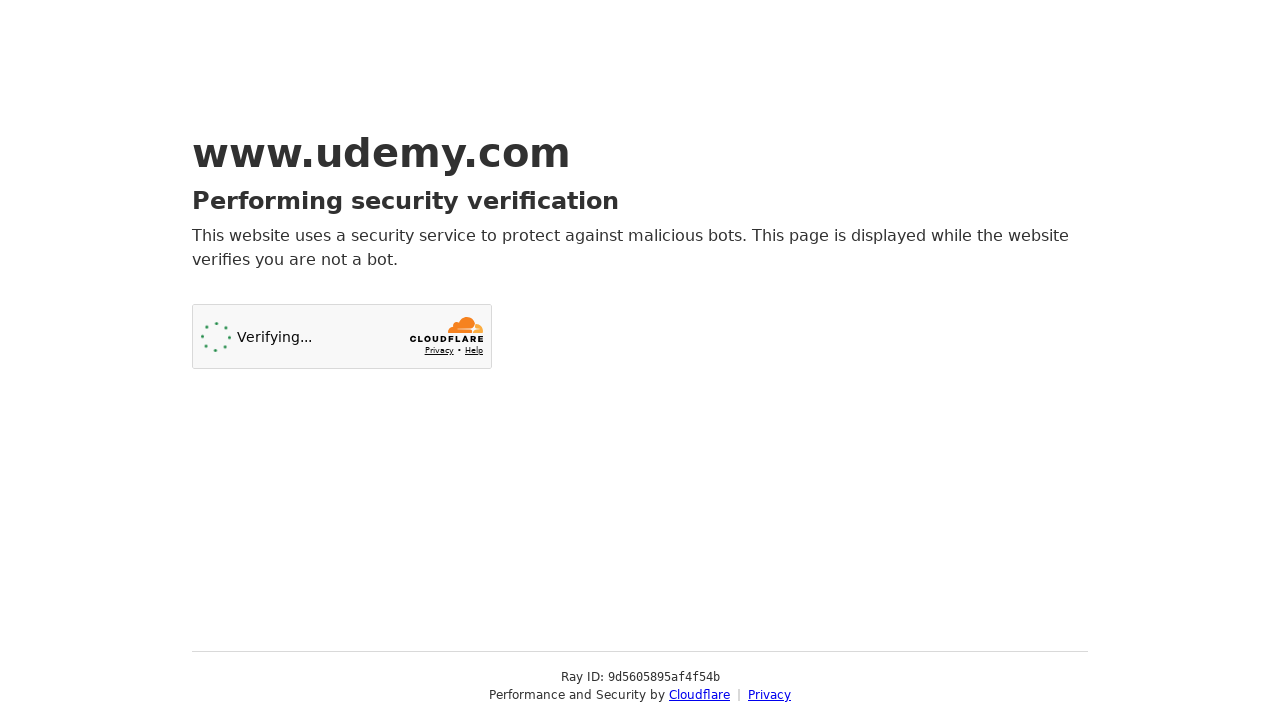

Verified page title is present
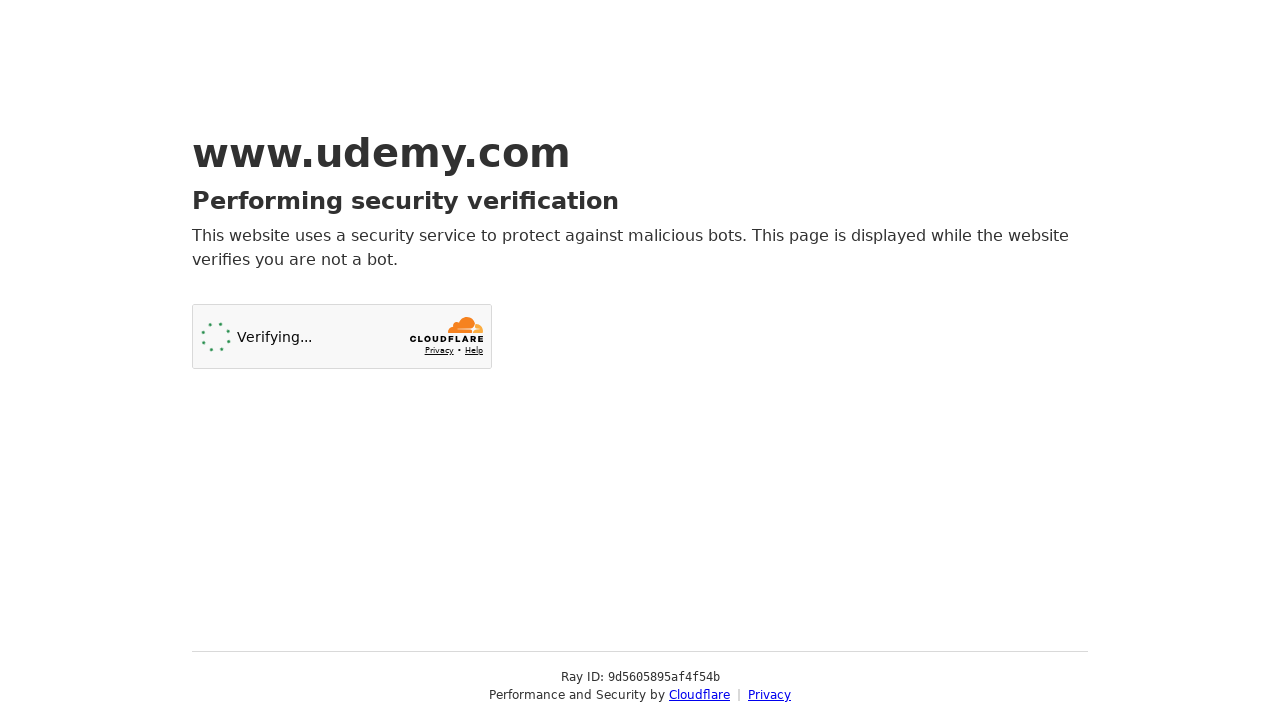

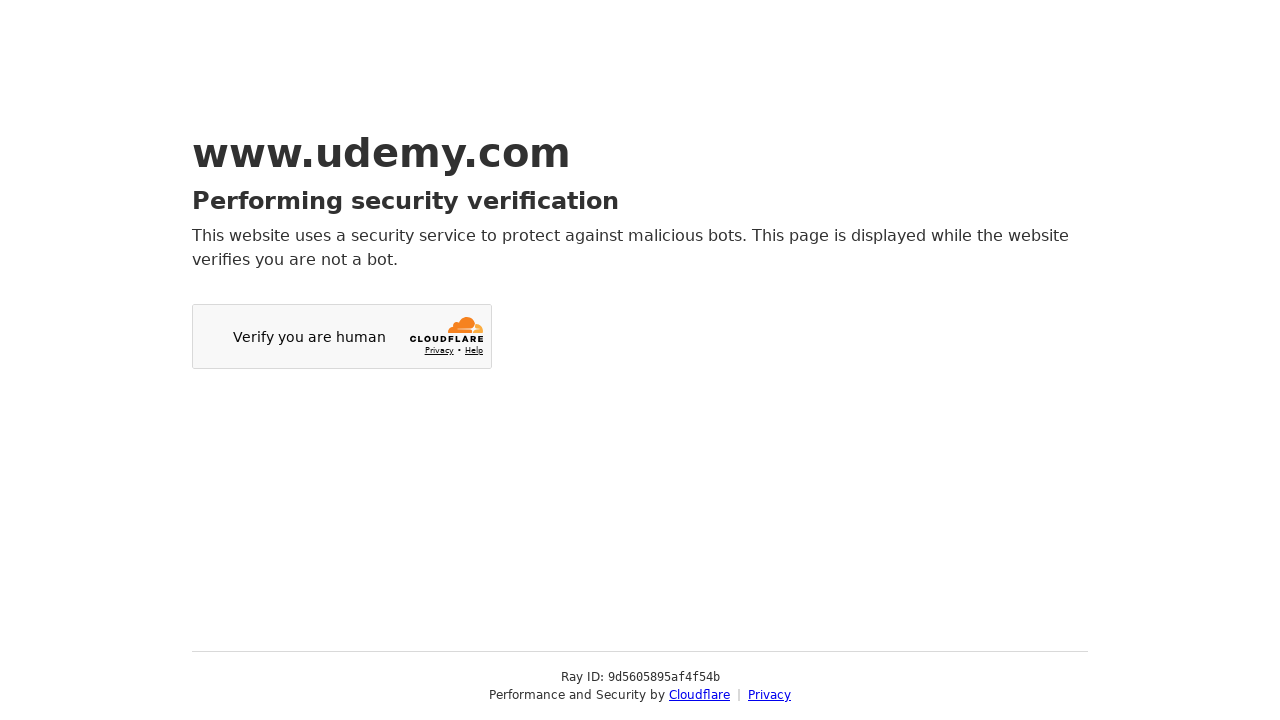